Solves a mathematical captcha by extracting a value from an image attribute, calculating a formula, and submitting the answer along with checkbox and radio button selections

Starting URL: http://suninjuly.github.io/get_attribute.html

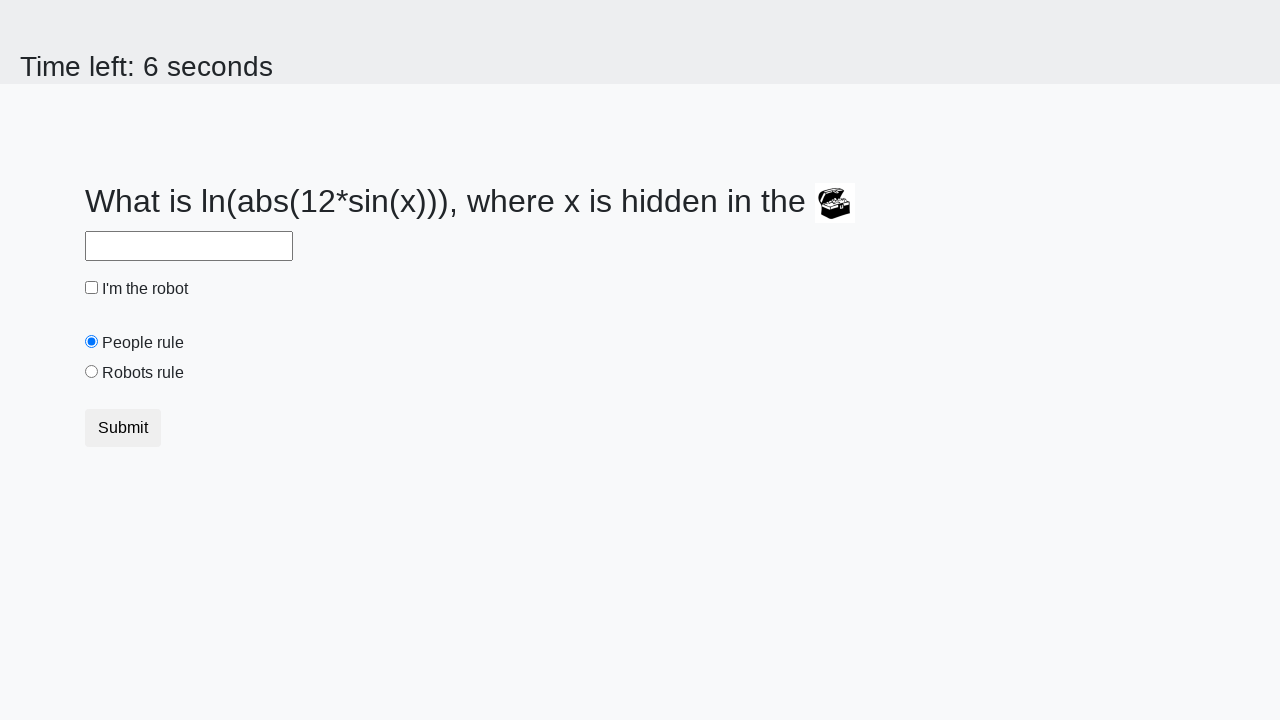

Extracted valuex attribute from treasure image
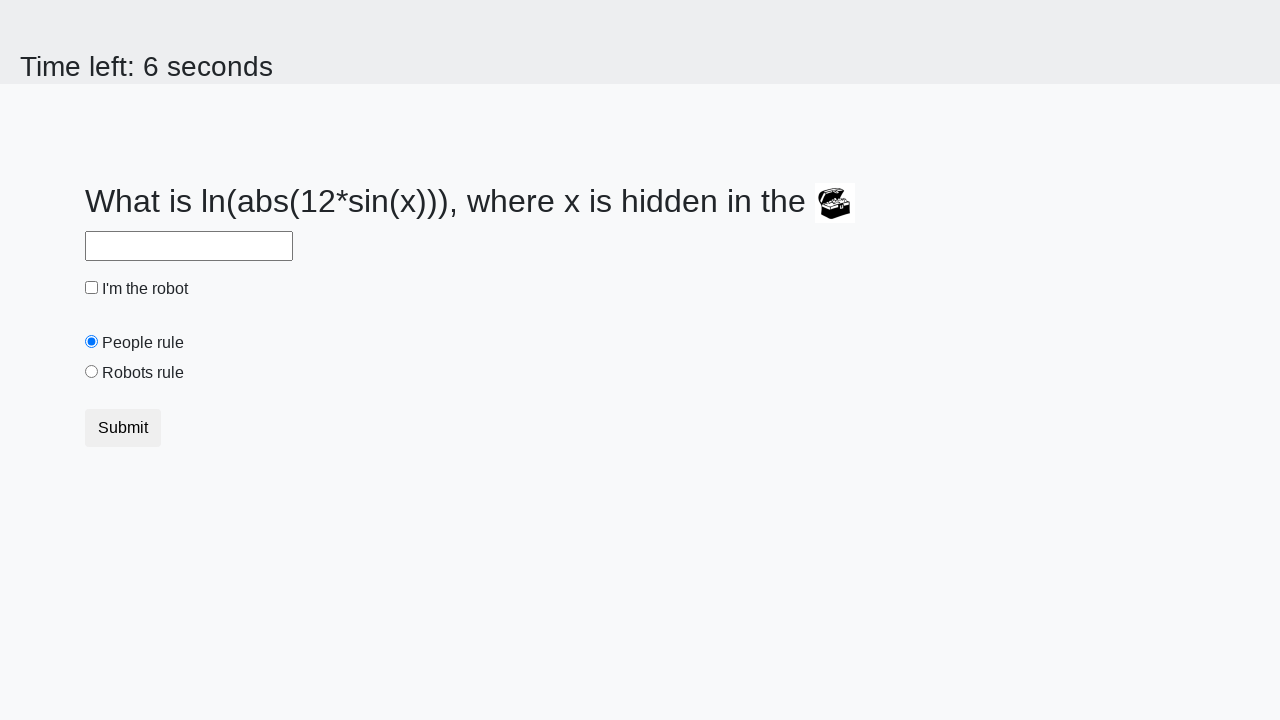

Calculated answer using formula ln(abs(12*sin(x)))
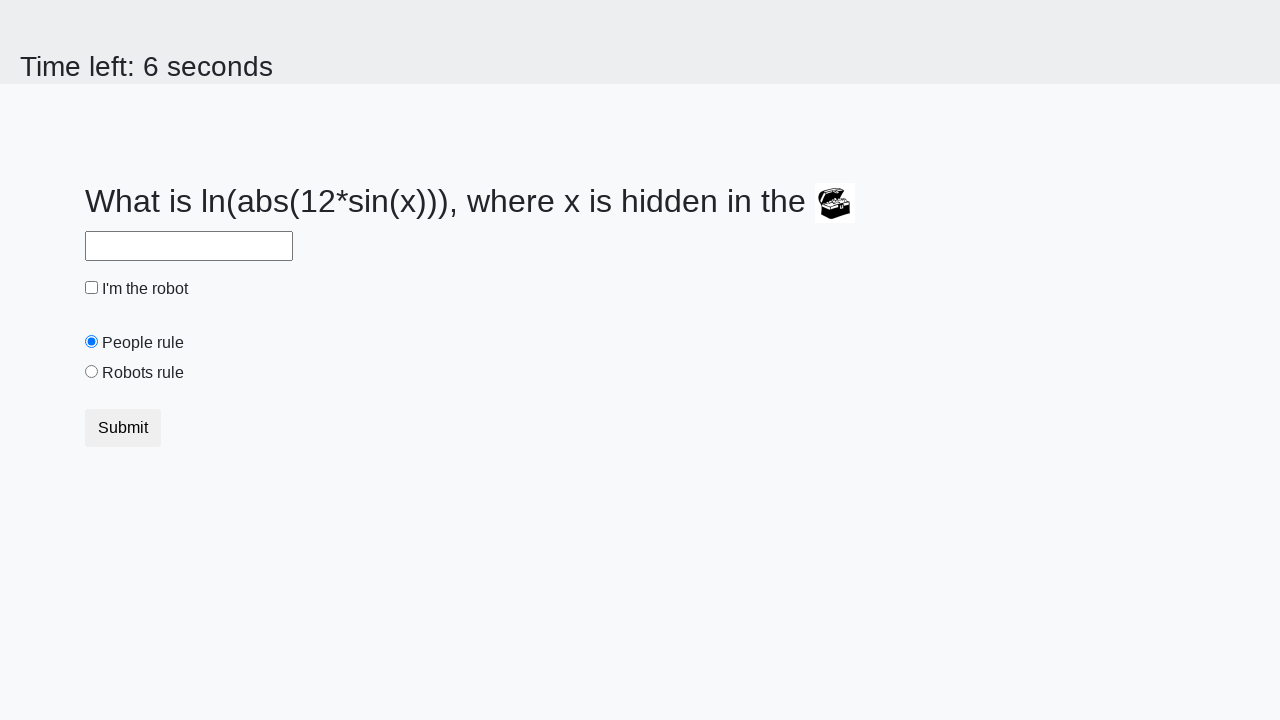

Filled answer field with calculated value on #answer
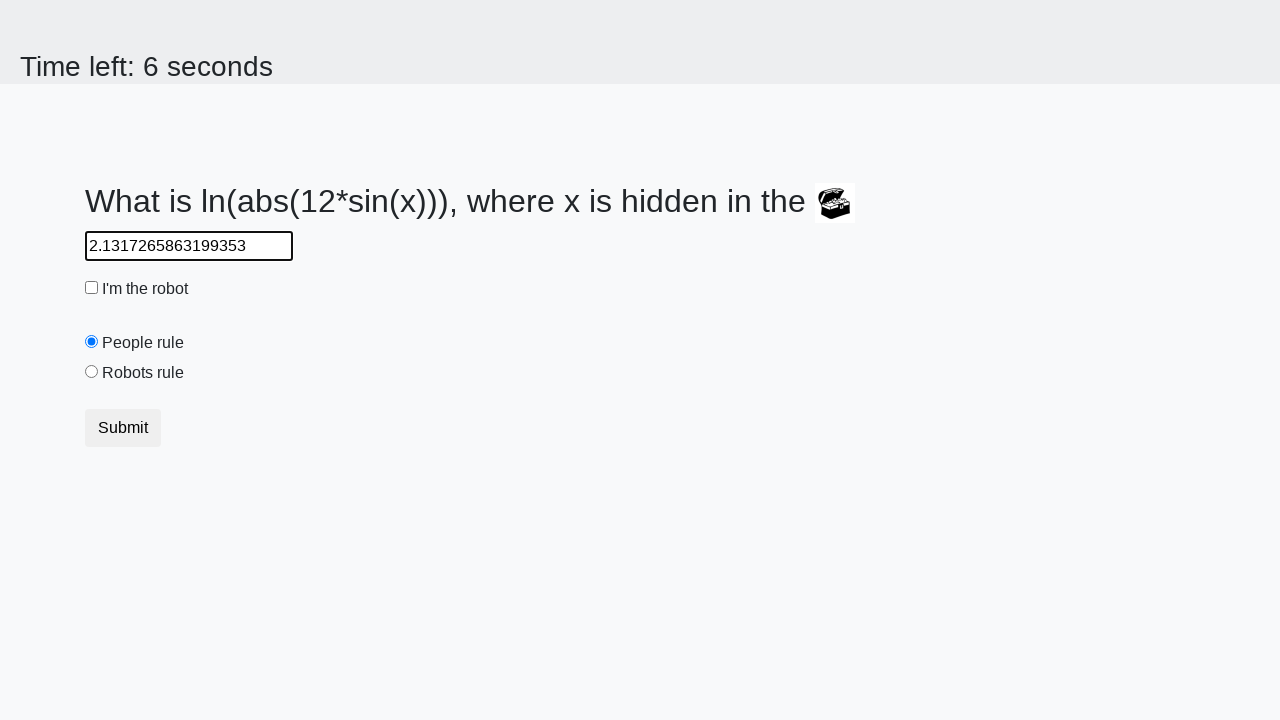

Checked the robot checkbox at (92, 288) on #robotCheckbox
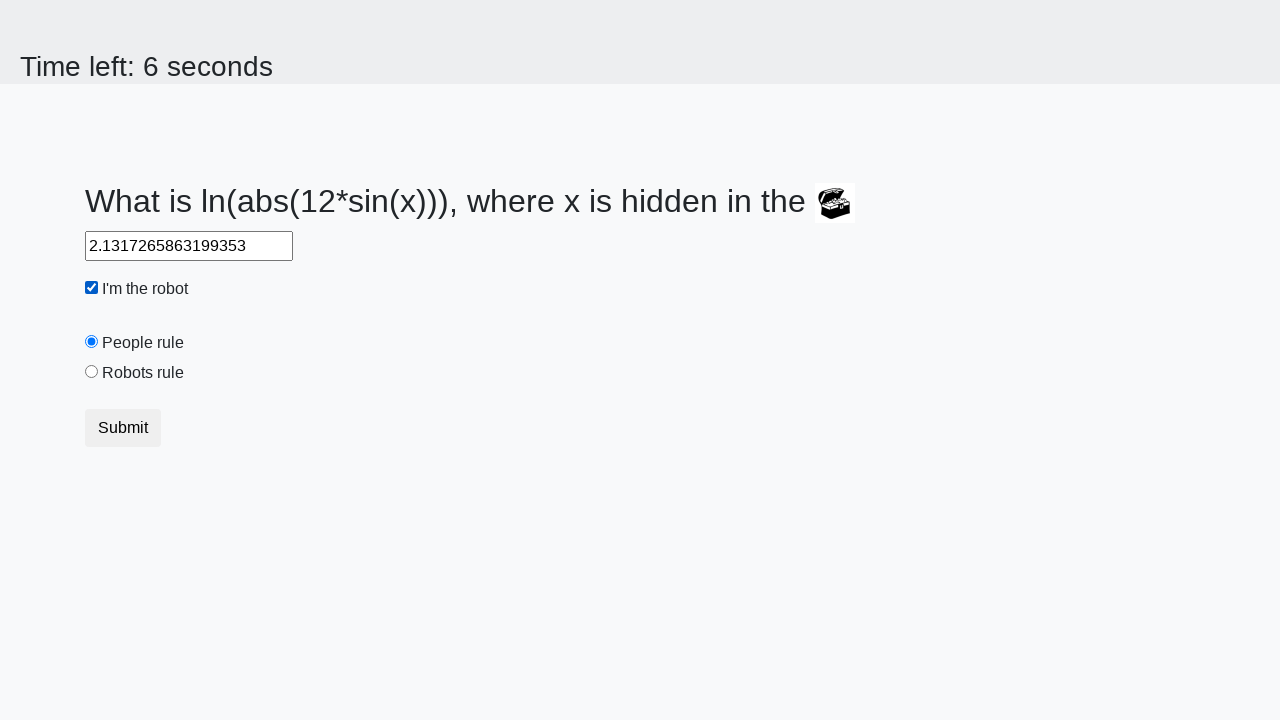

Selected the robots rule radio button at (92, 372) on #robotsRule
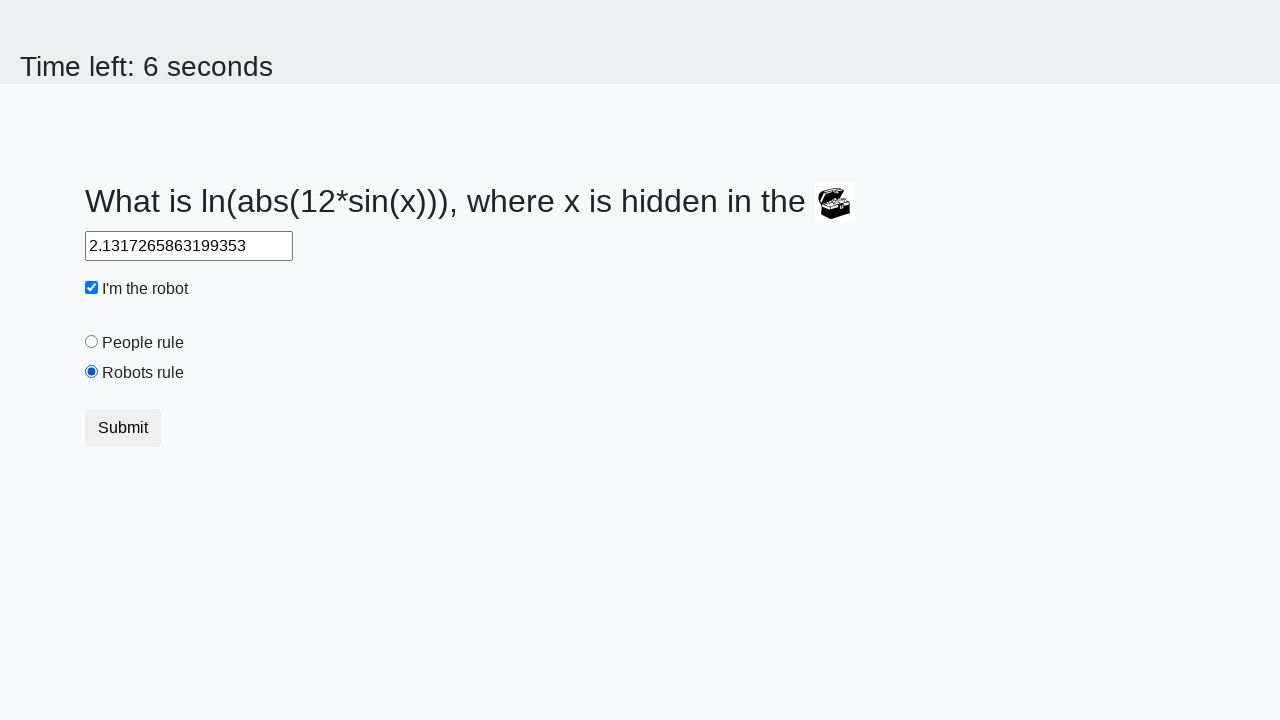

Clicked the submit button at (123, 428) on .btn.btn-default
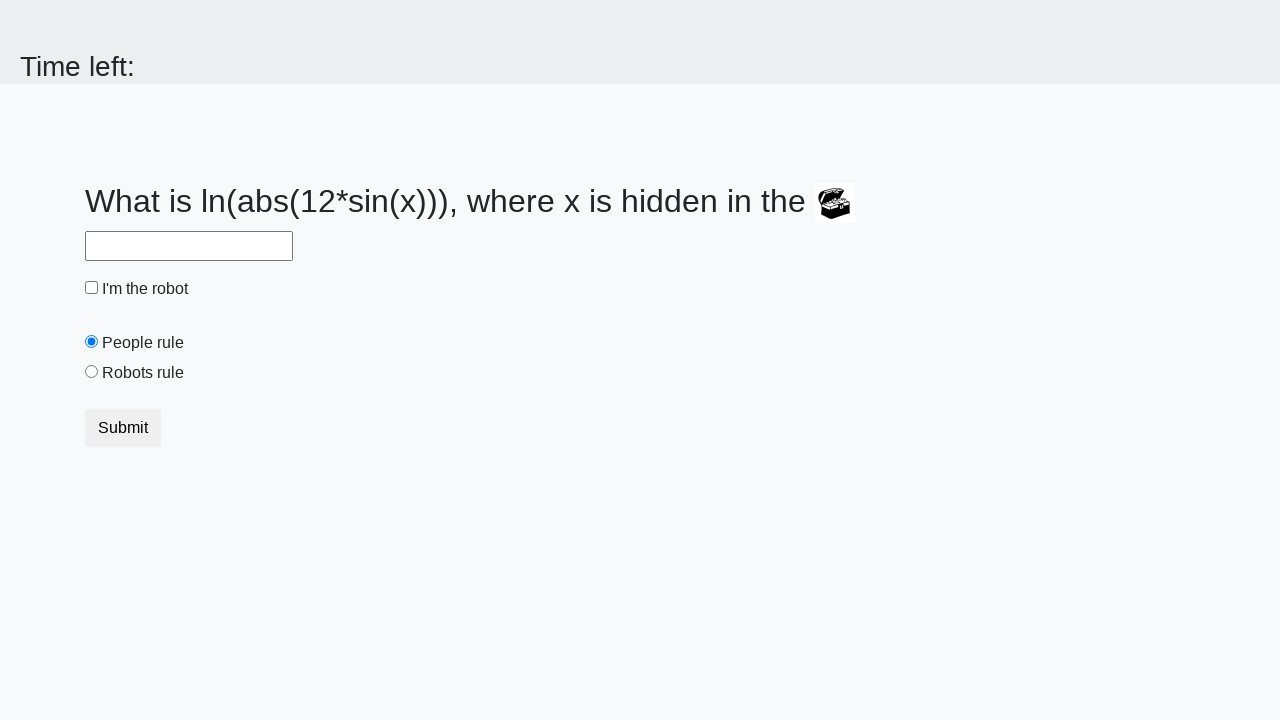

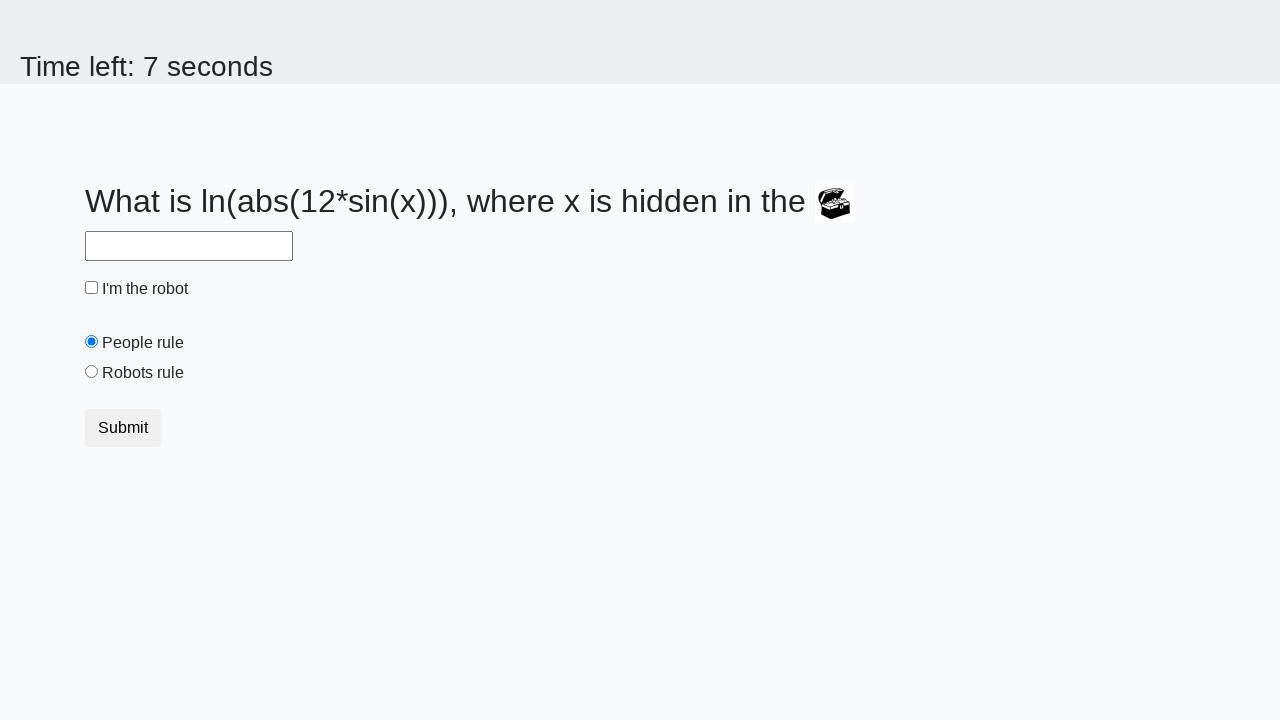